Navigates to a test automation practice blog, scrolls to SVG elements section, and verifies the presence of red circle, green rectangle, and blue polygon SVG elements

Starting URL: https://testautomationpractice.blogspot.com/

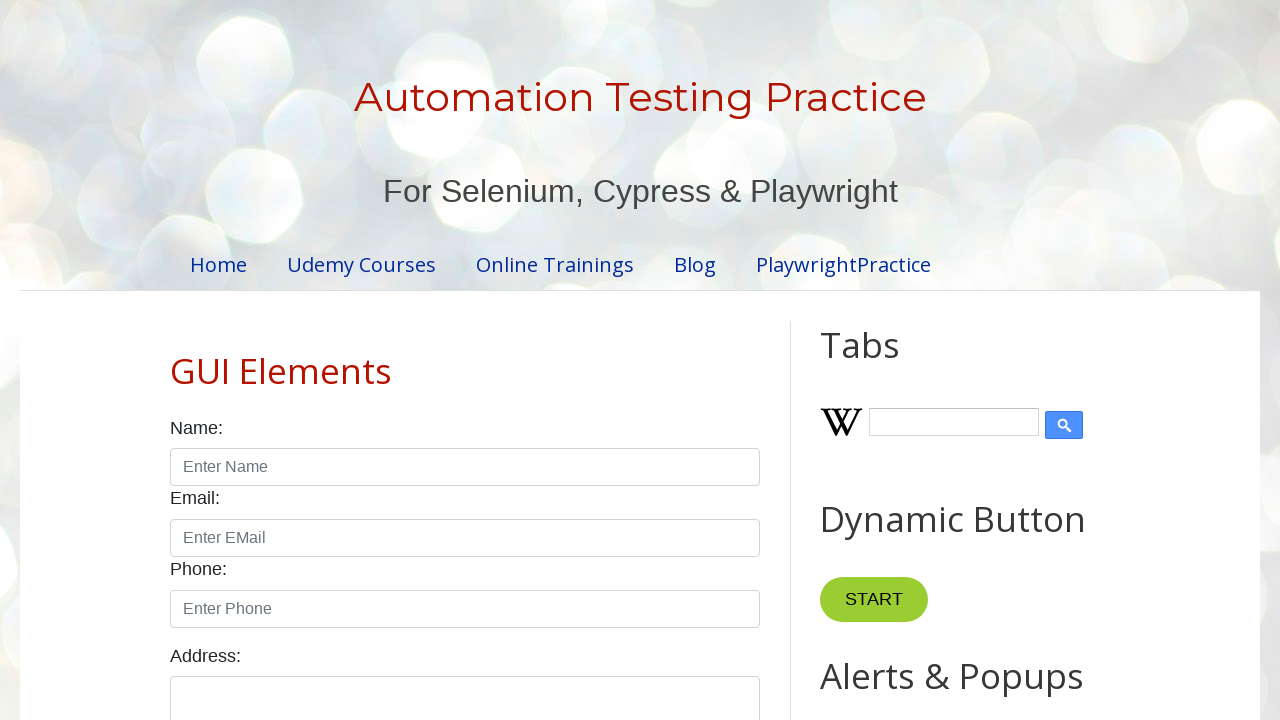

Navigated to test automation practice blog
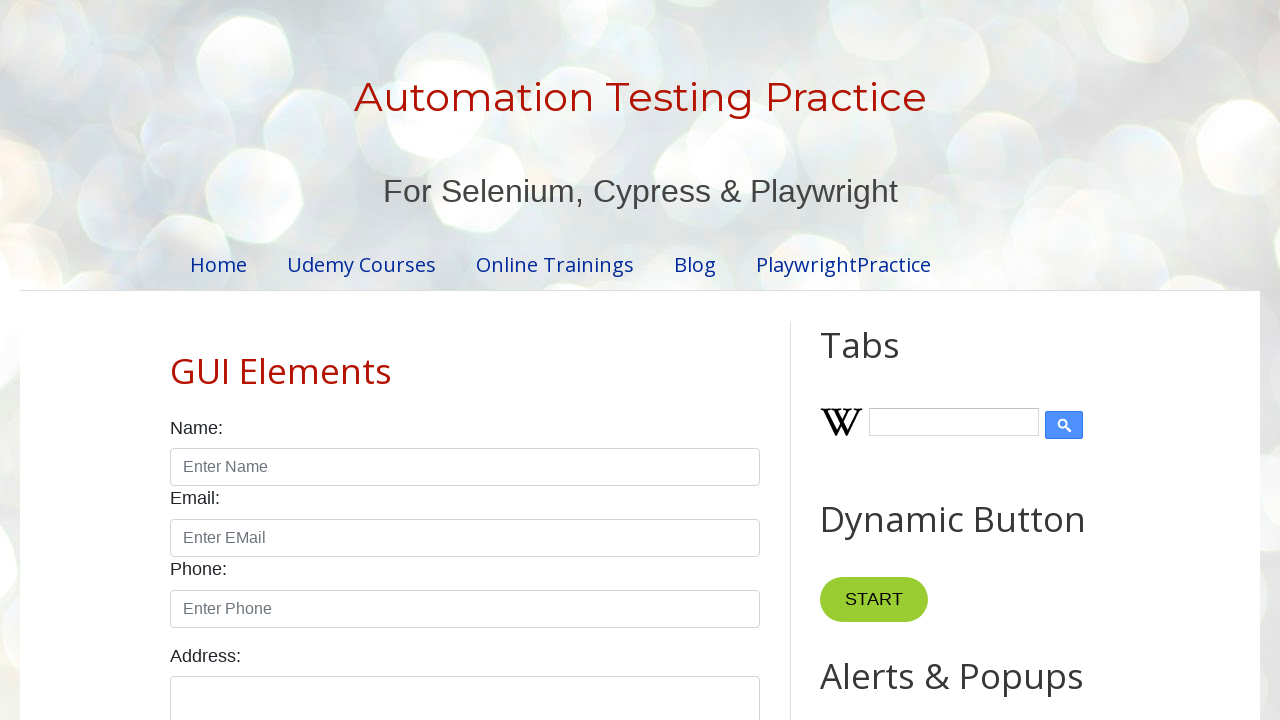

Scrolled to SVG Elements section
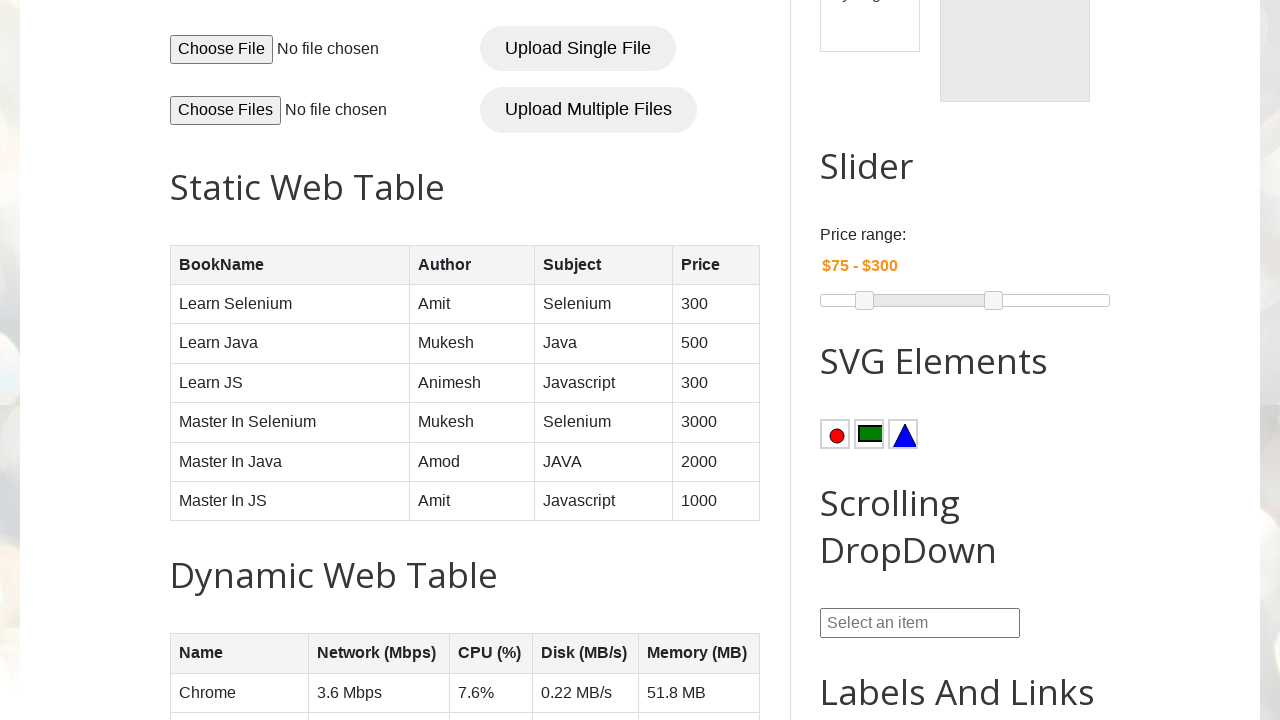

Located red circle SVG element
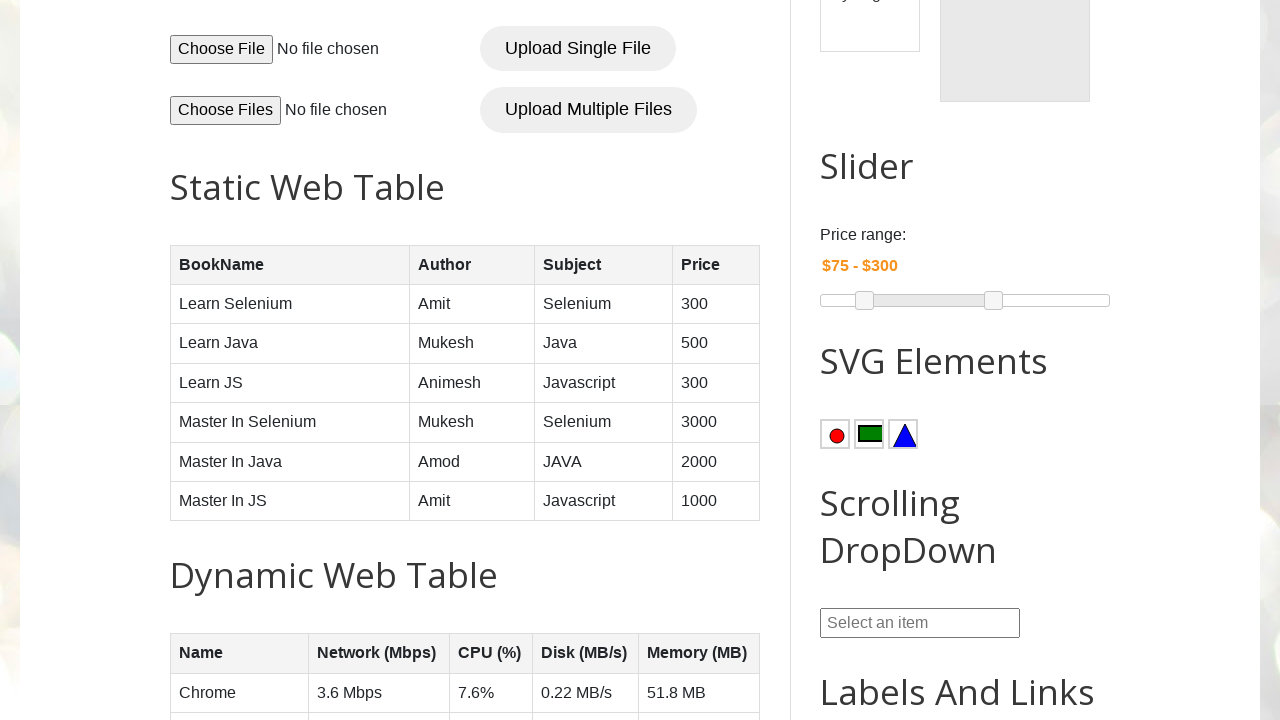

Located green rectangle SVG element
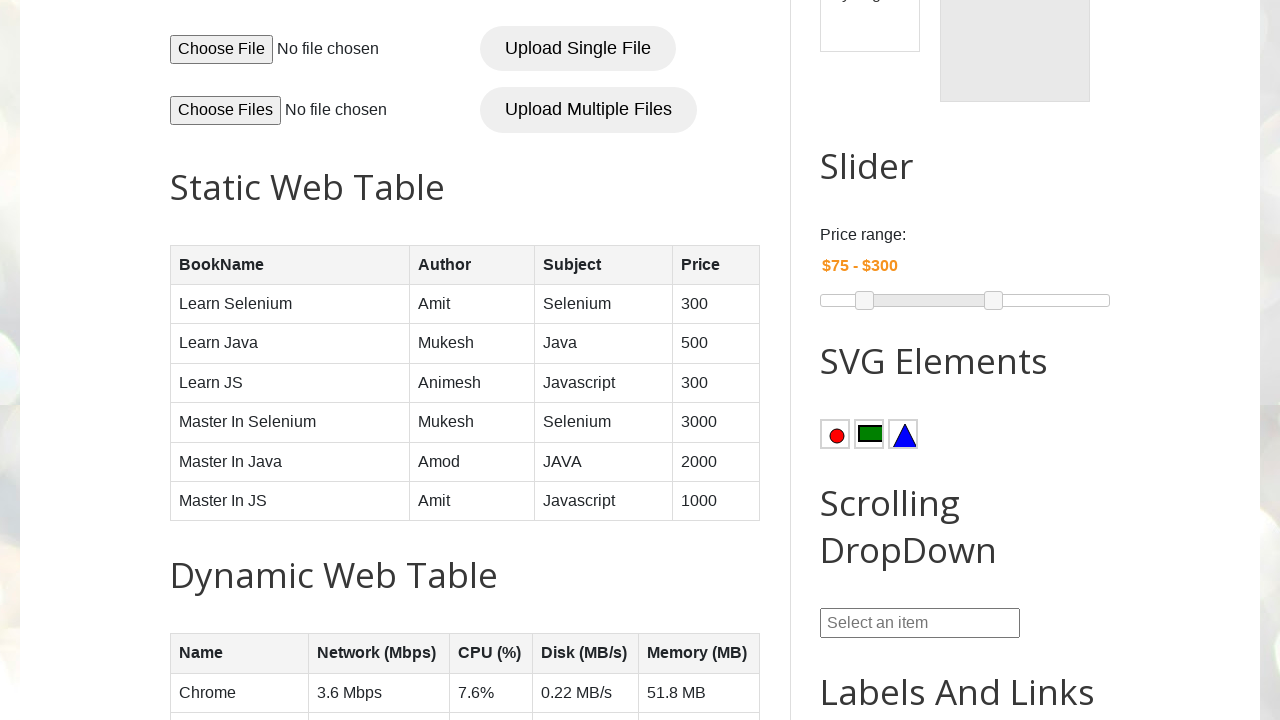

Located blue polygon SVG element
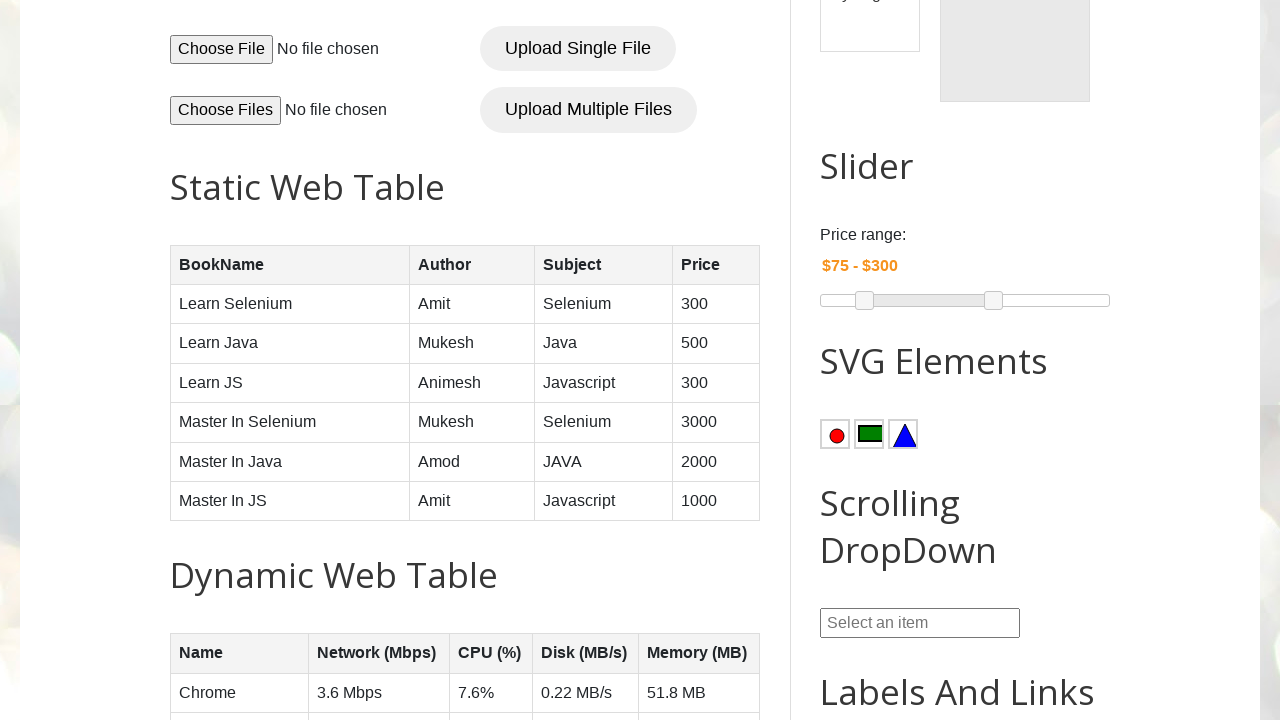

Verified red circle SVG element is visible
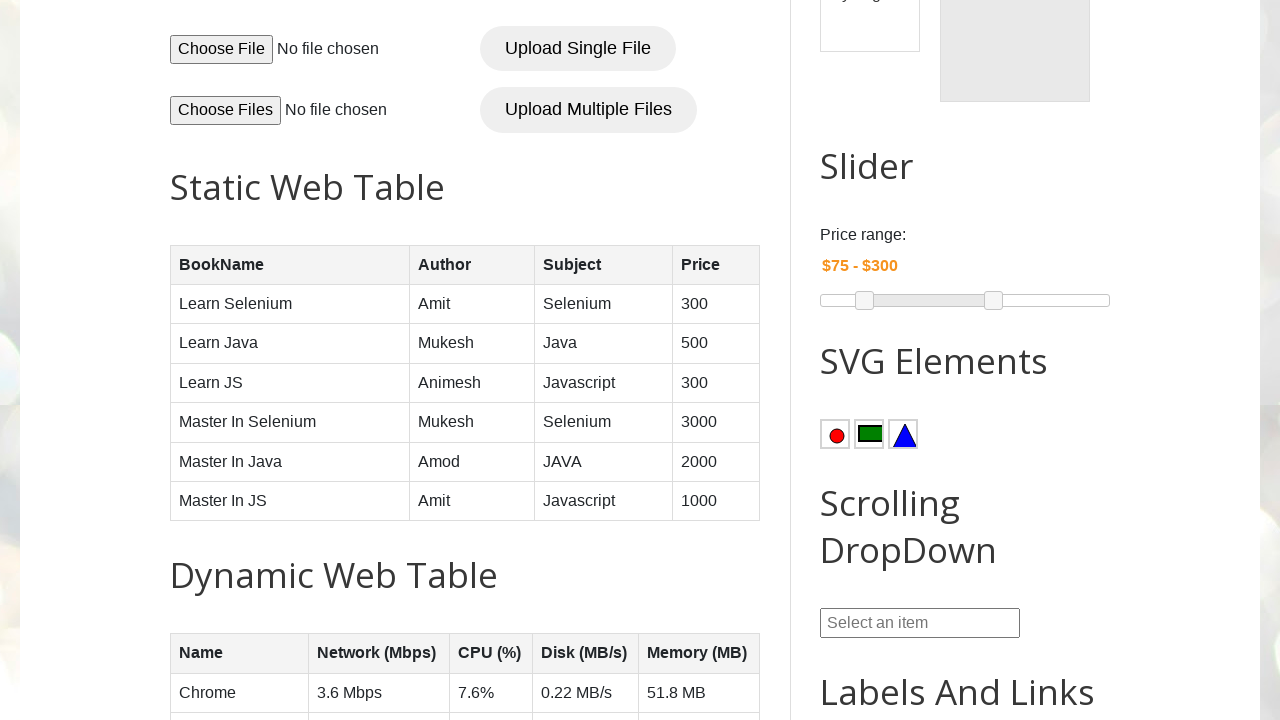

Verified green rectangle SVG element is visible
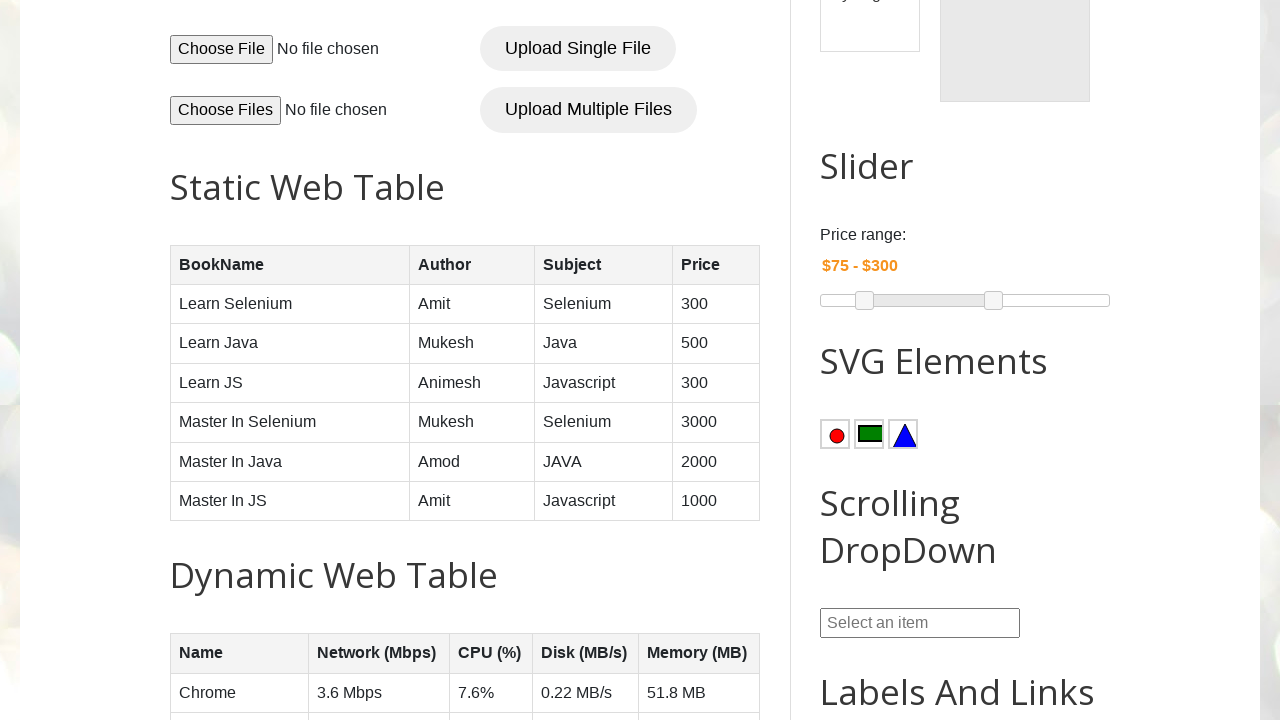

Verified blue polygon SVG element is visible
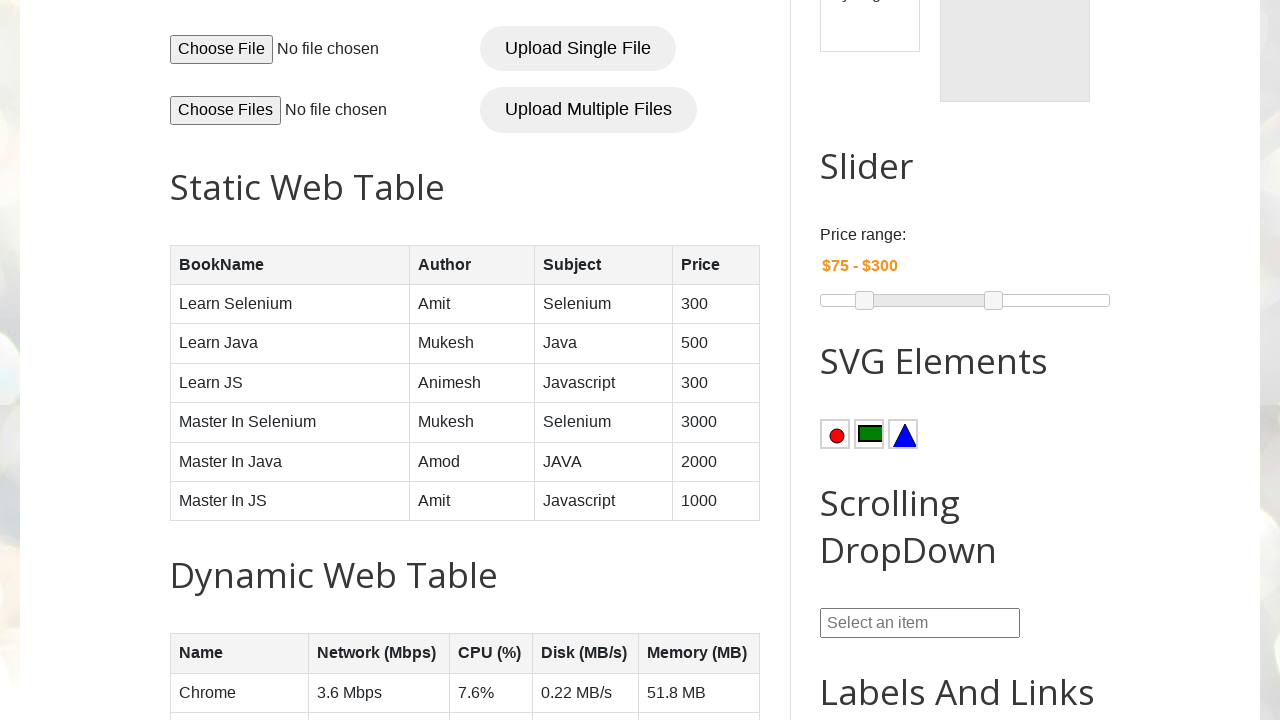

Retrieved bounding box for red circle SVG element
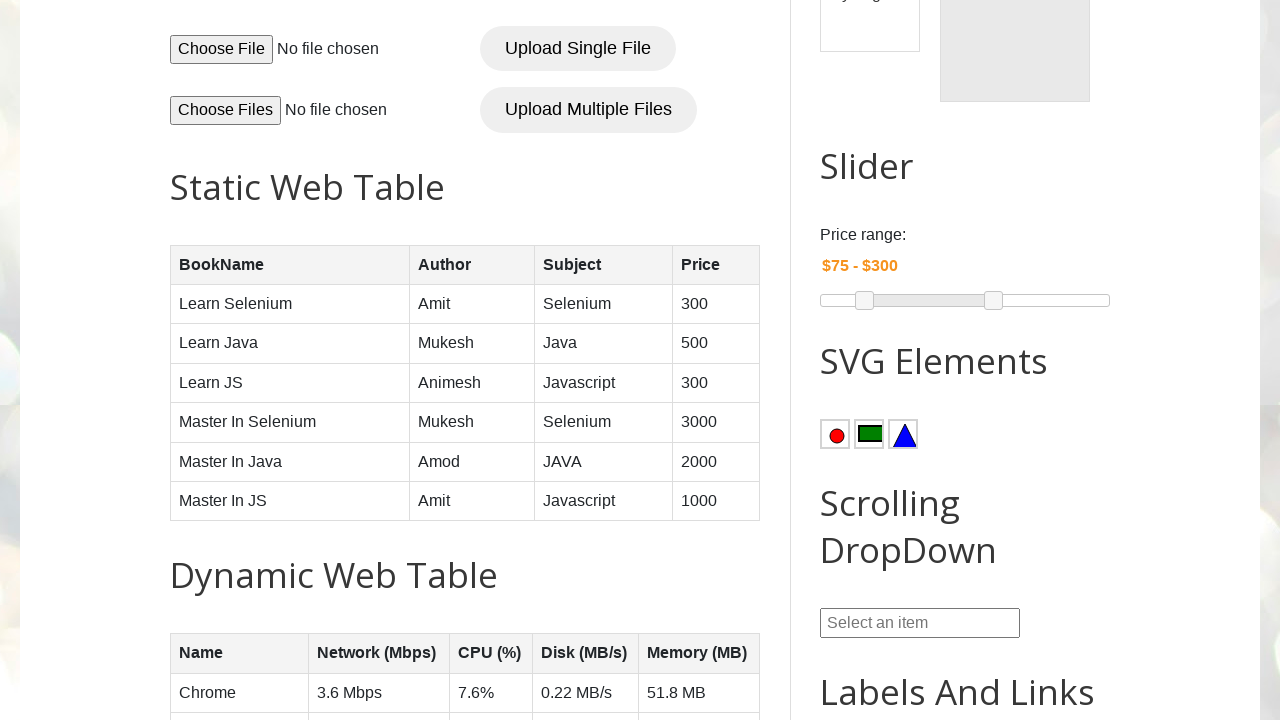

Retrieved bounding box for green rectangle SVG element
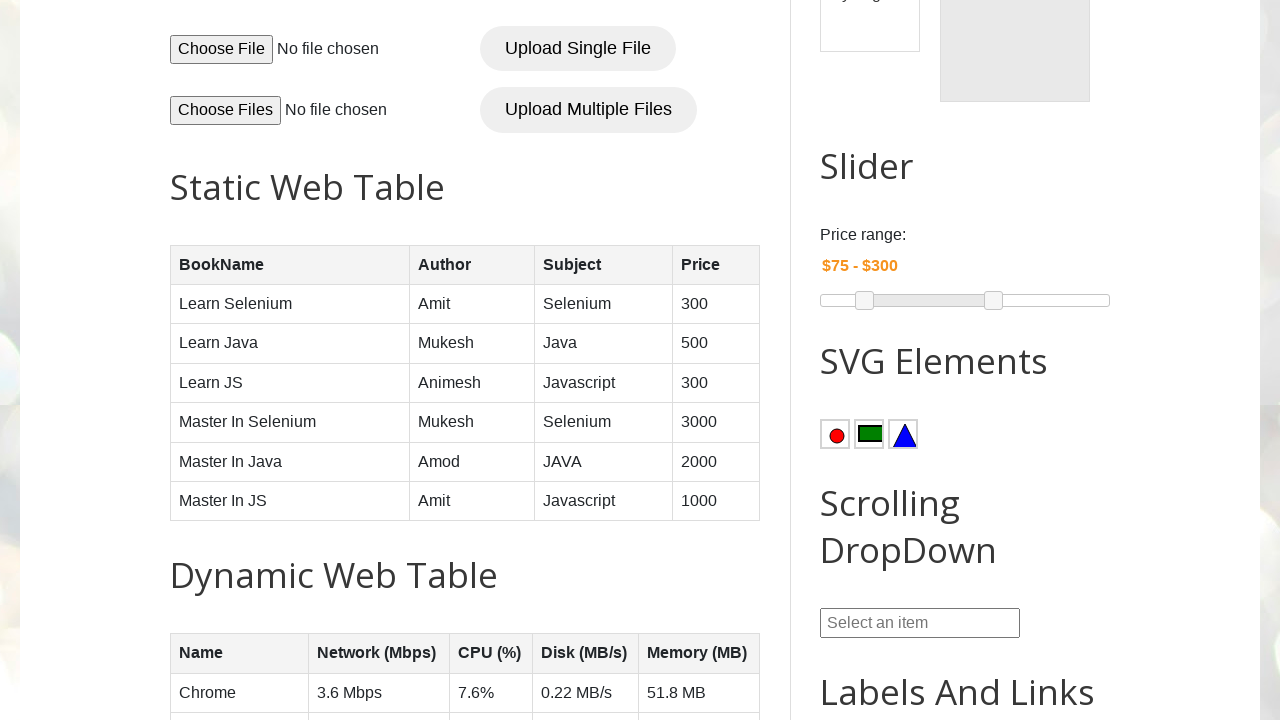

Retrieved bounding box for blue polygon SVG element
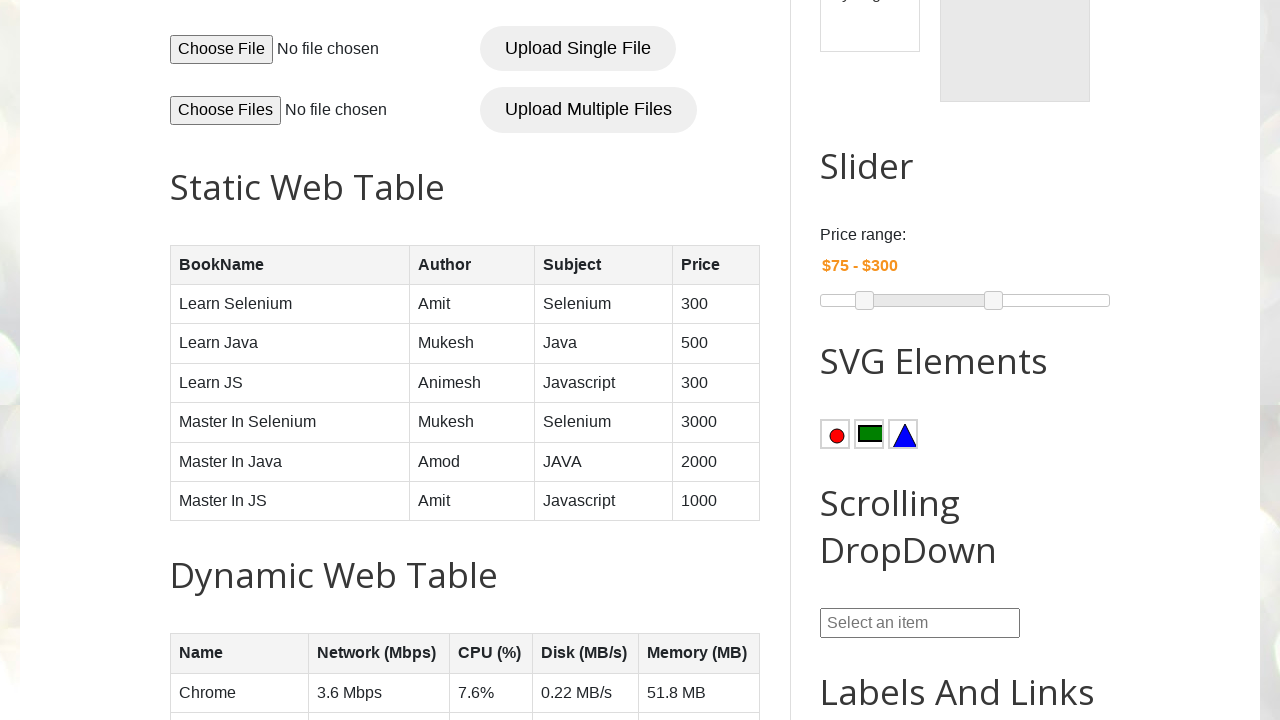

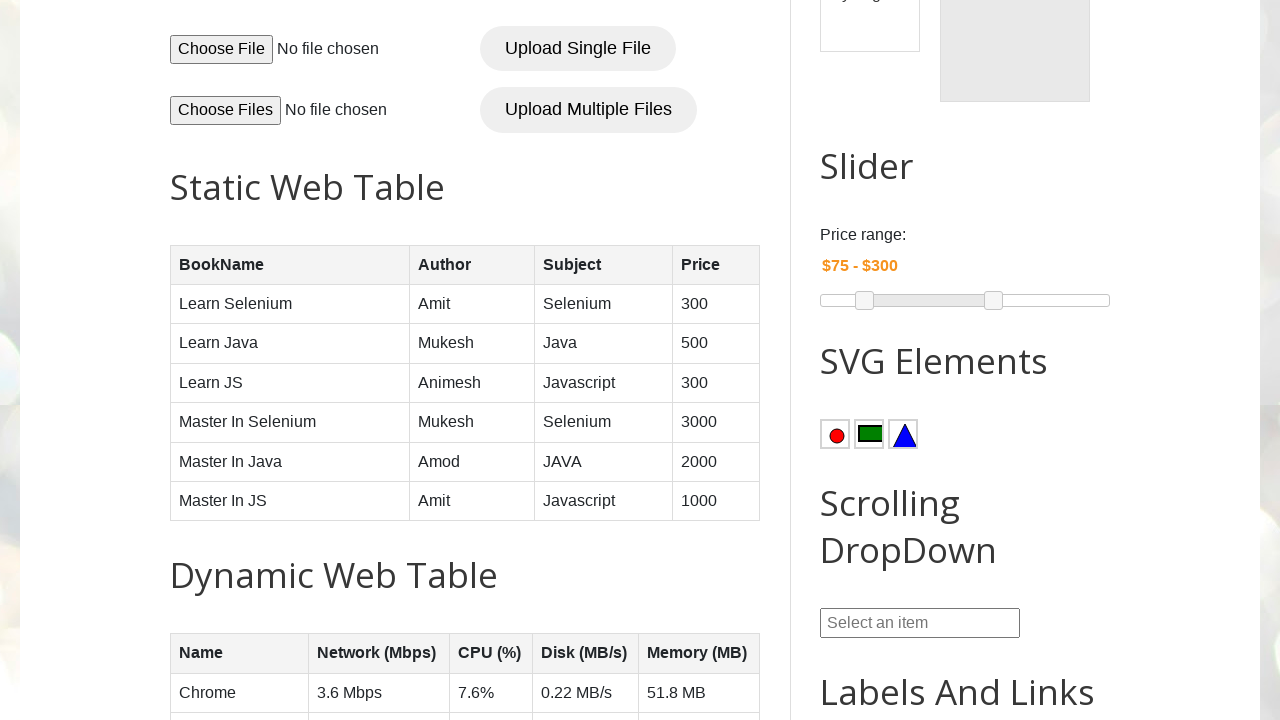